Tests the ERAIL train search functionality by entering source and destination stations, unchecking date filter, and retrieving train results

Starting URL: https://erail.in/

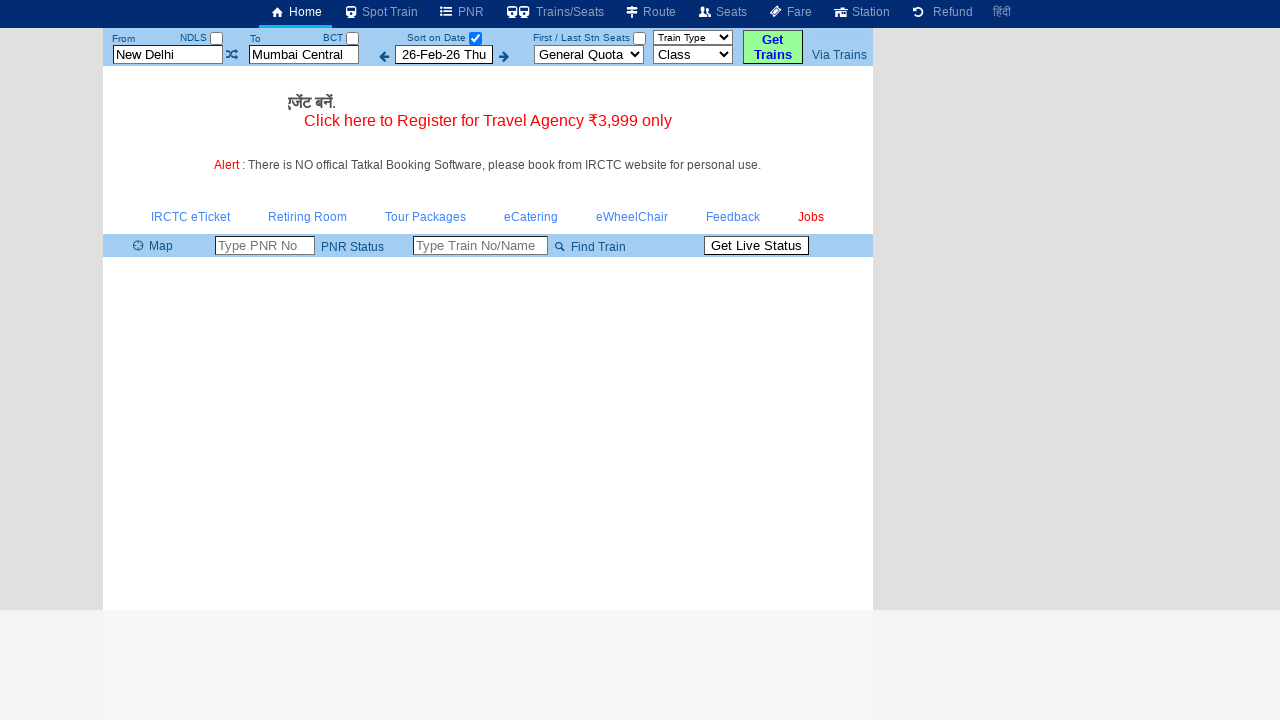

Unchecked 'Sort on Date' checkbox at (475, 38) on #chkSelectDateOnly
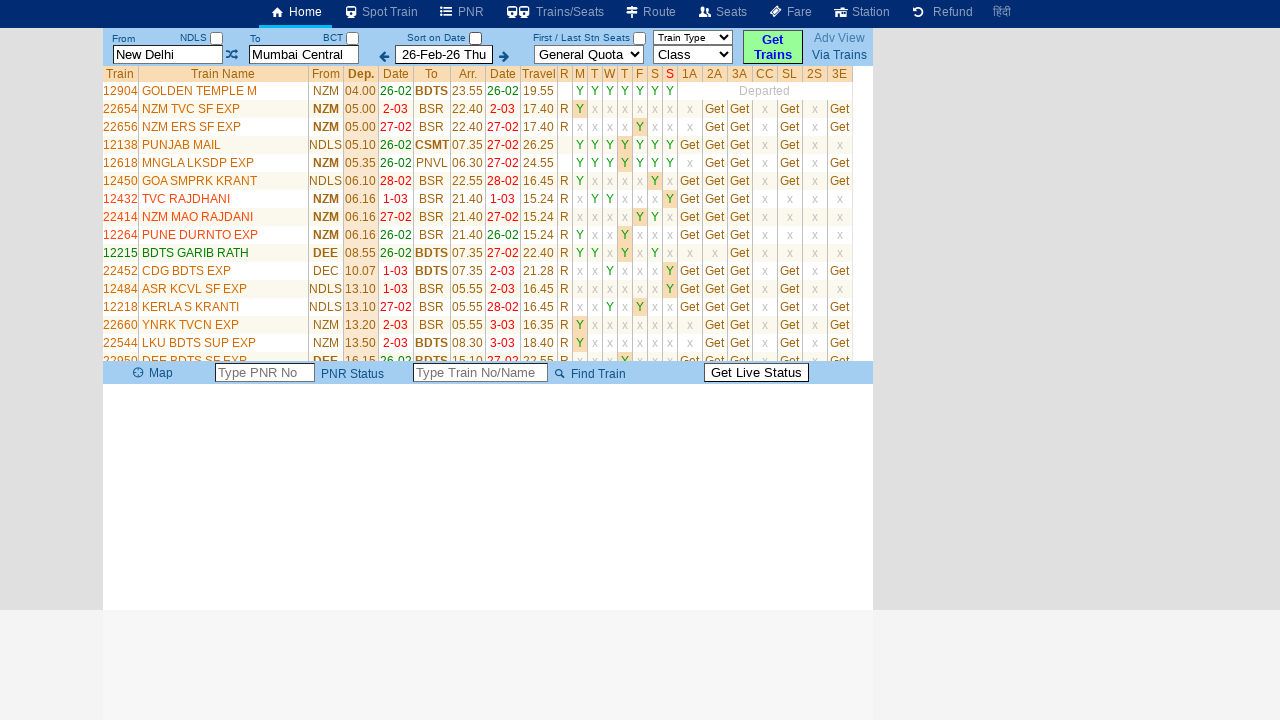

Cleared 'From' station field on #txtStationFrom
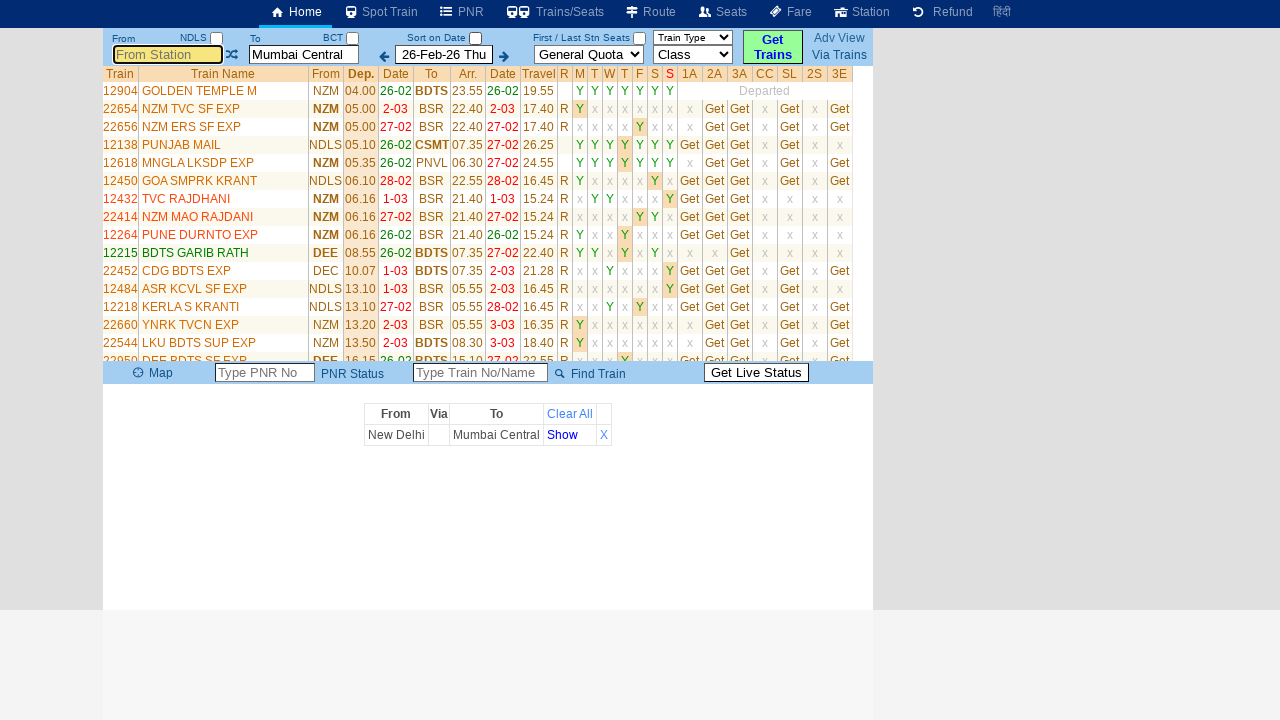

Entered source station 'MAS' (Chennai Central) on #txtStationFrom
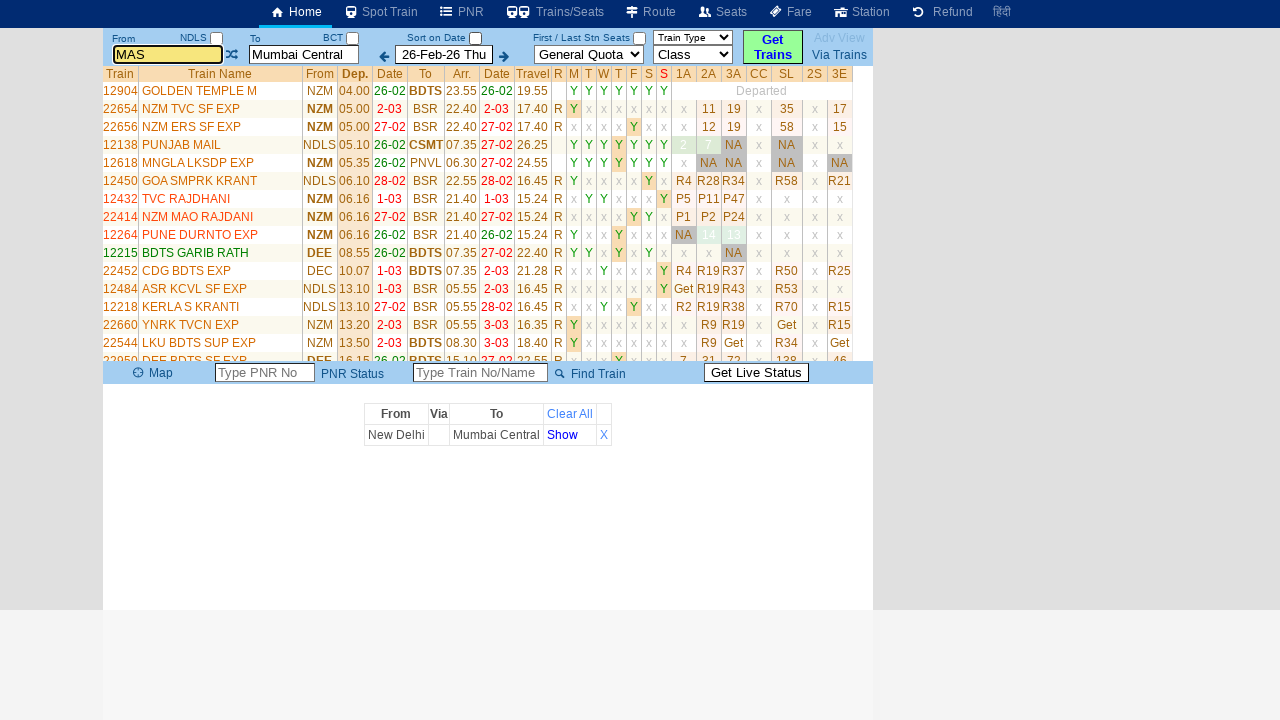

Pressed Tab to confirm source station on #txtStationFrom
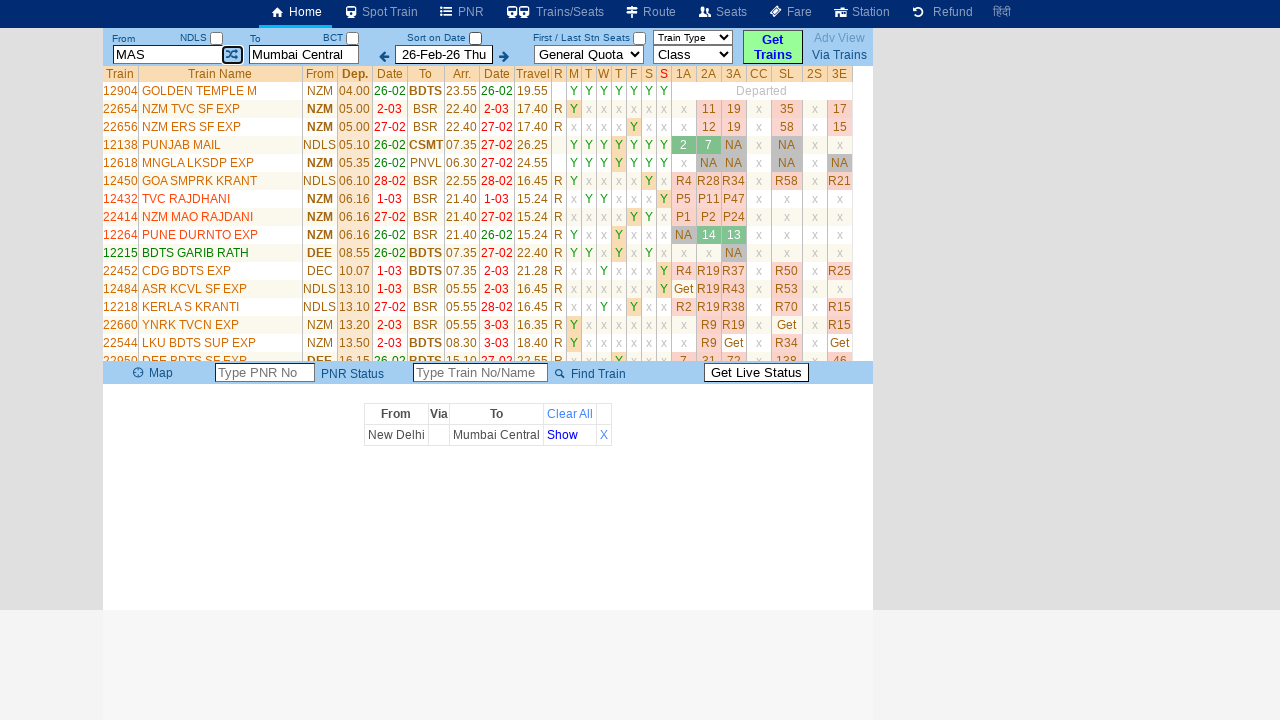

Clicked 'To' station field at (304, 54) on #txtStationTo
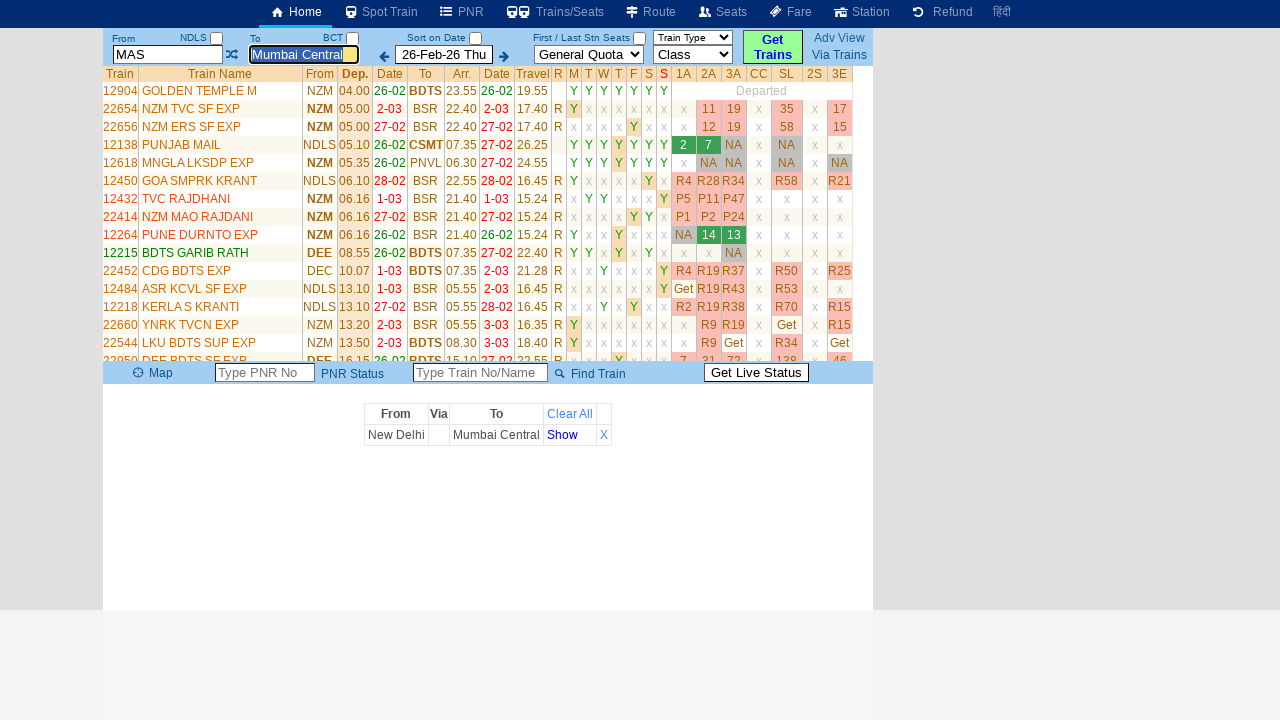

Entered destination station 'DLI' (Delhi) on #txtStationTo
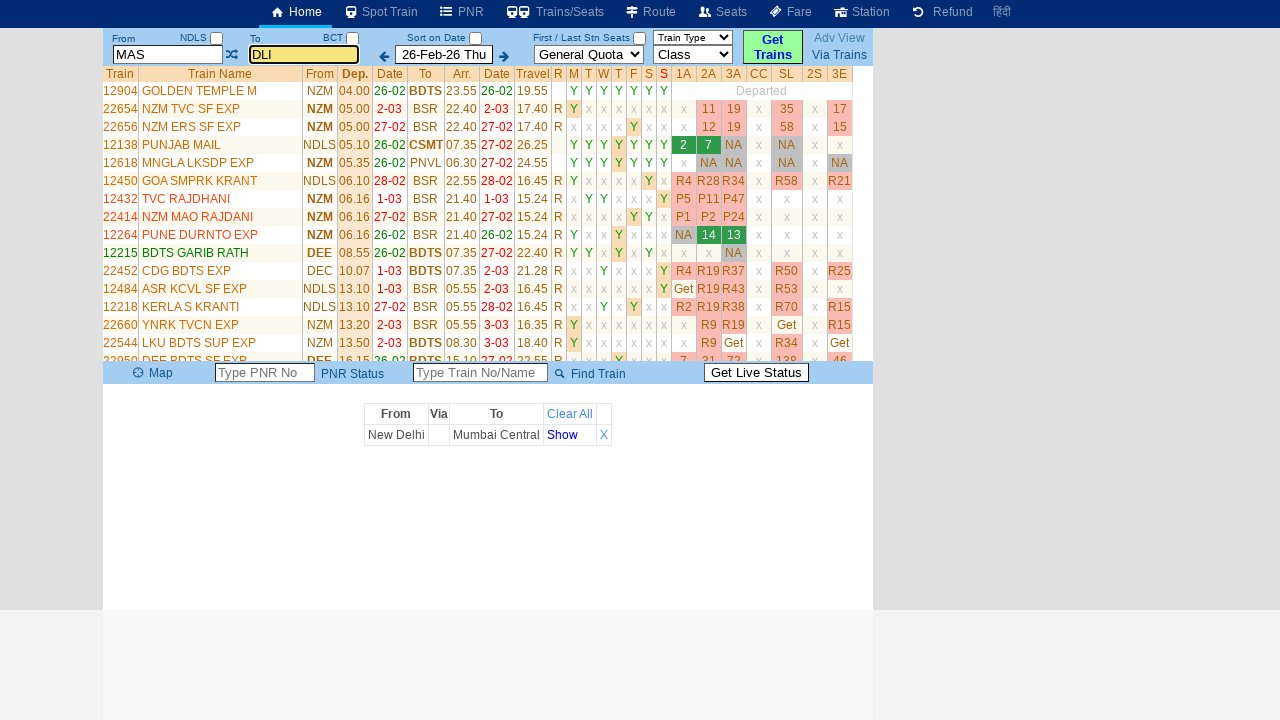

Pressed Tab to confirm destination station on #txtStationTo
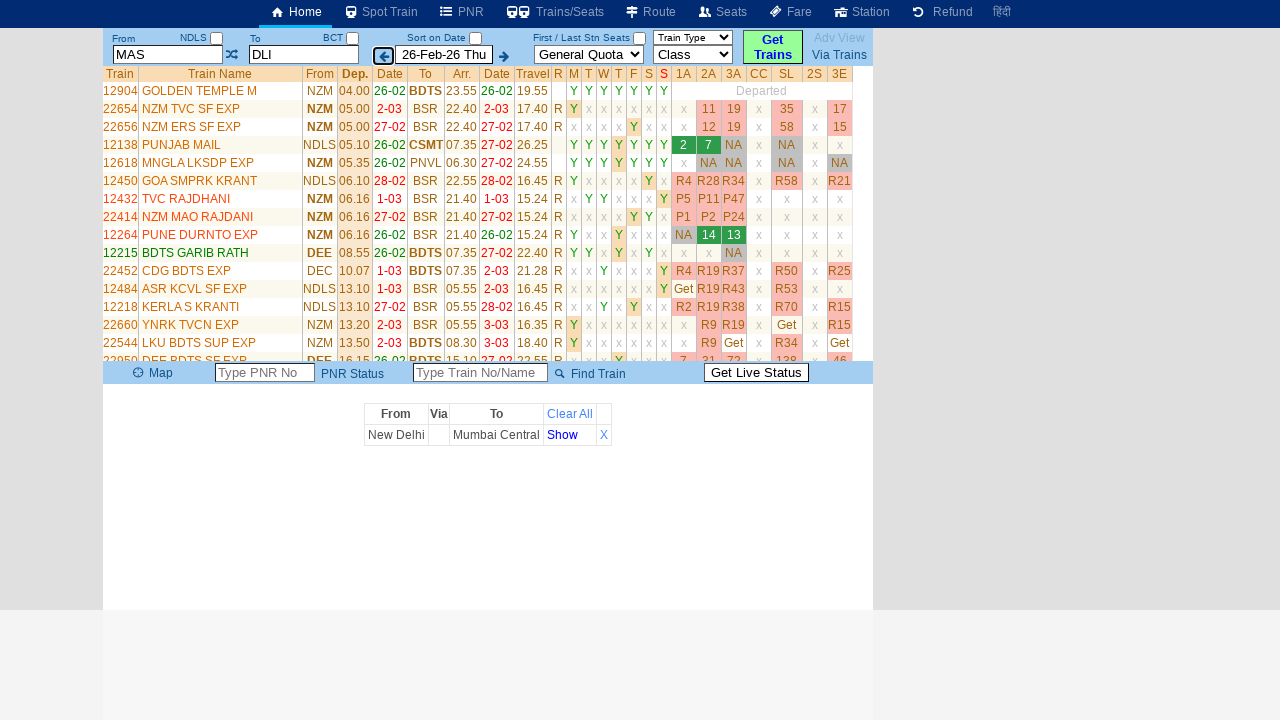

Clicked search button to retrieve train results at (773, 47) on #buttonFromTo
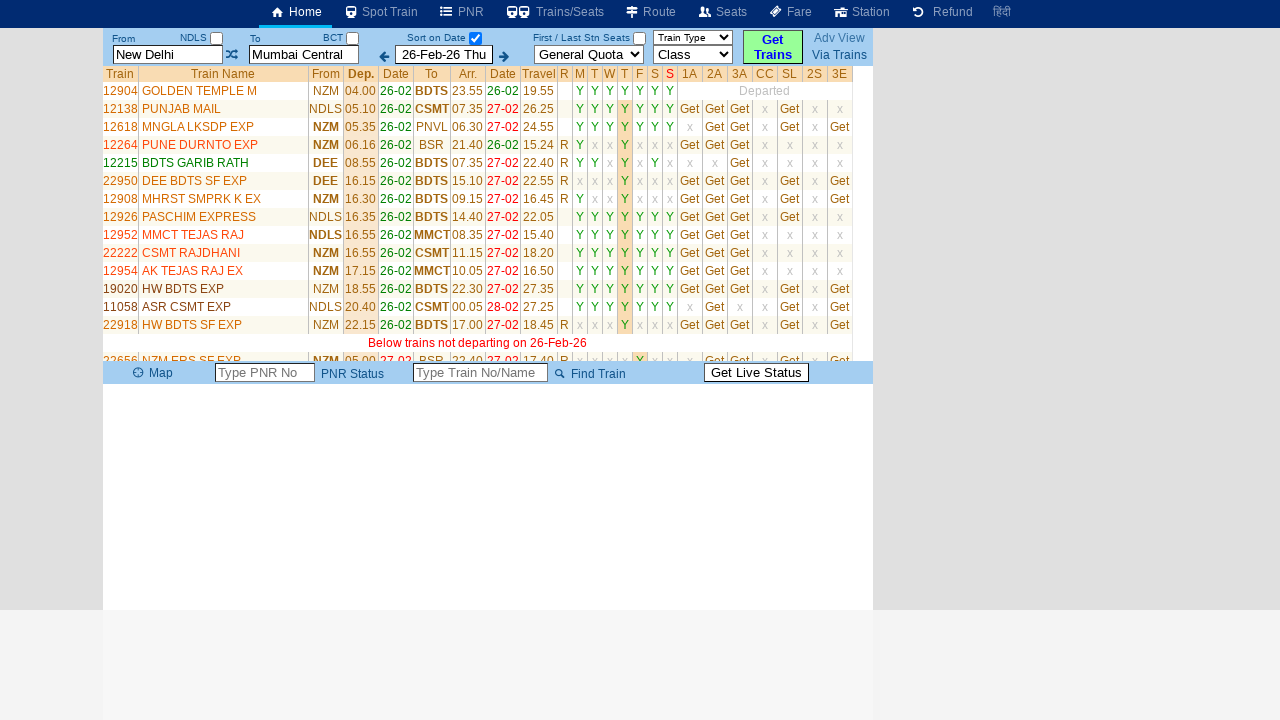

Train results loaded successfully
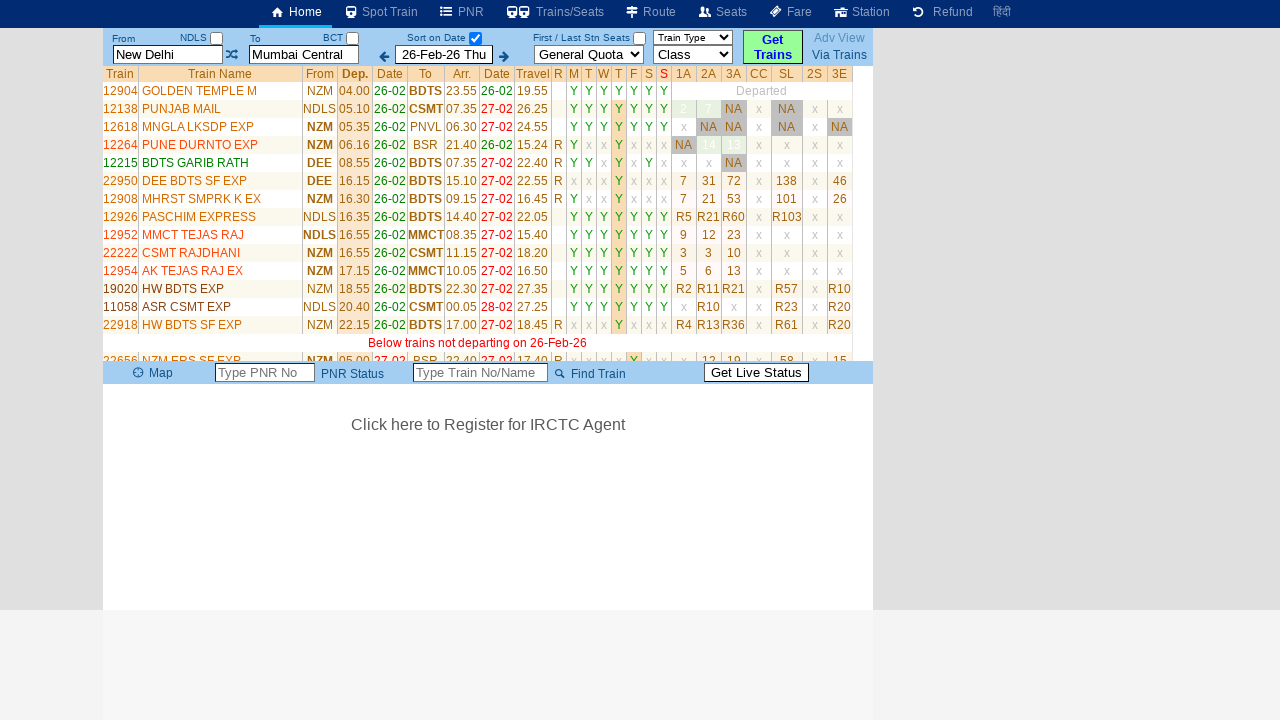

Retrieved 34 train elements from search results
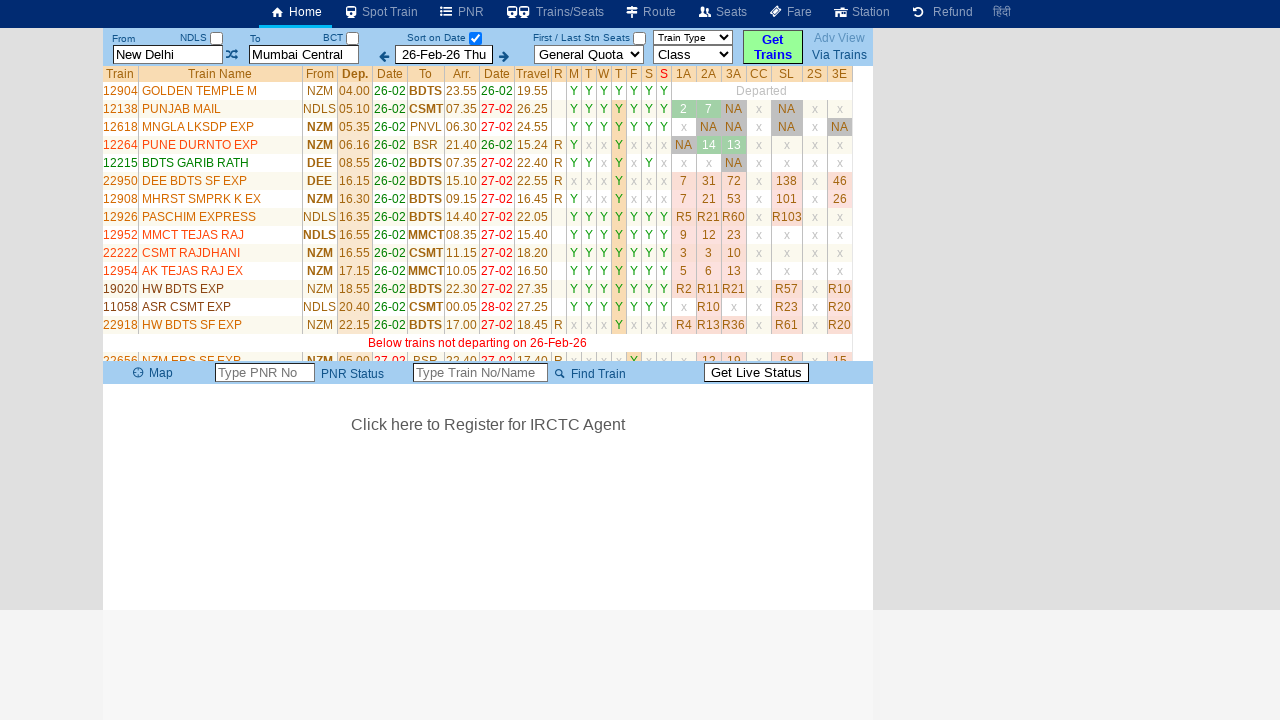

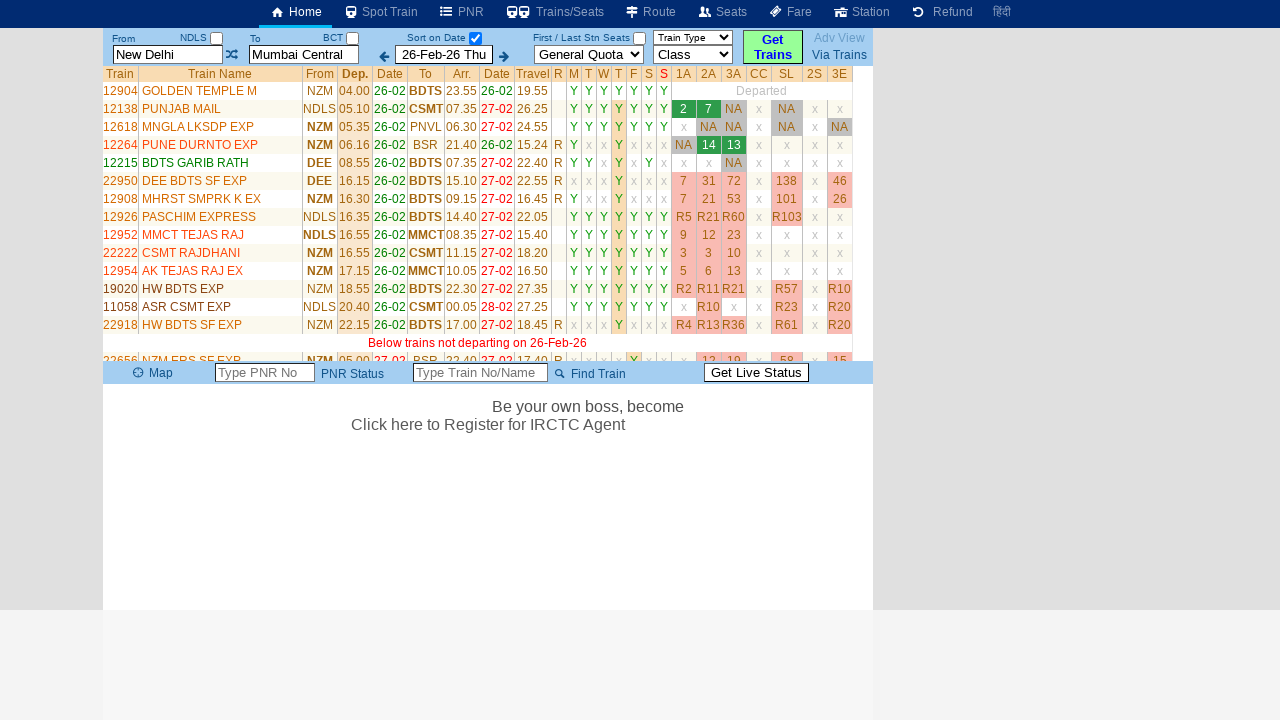